Tests mouse hover functionality by hovering over the second user avatar image to reveal hidden content

Starting URL: https://the-internet.herokuapp.com/hovers

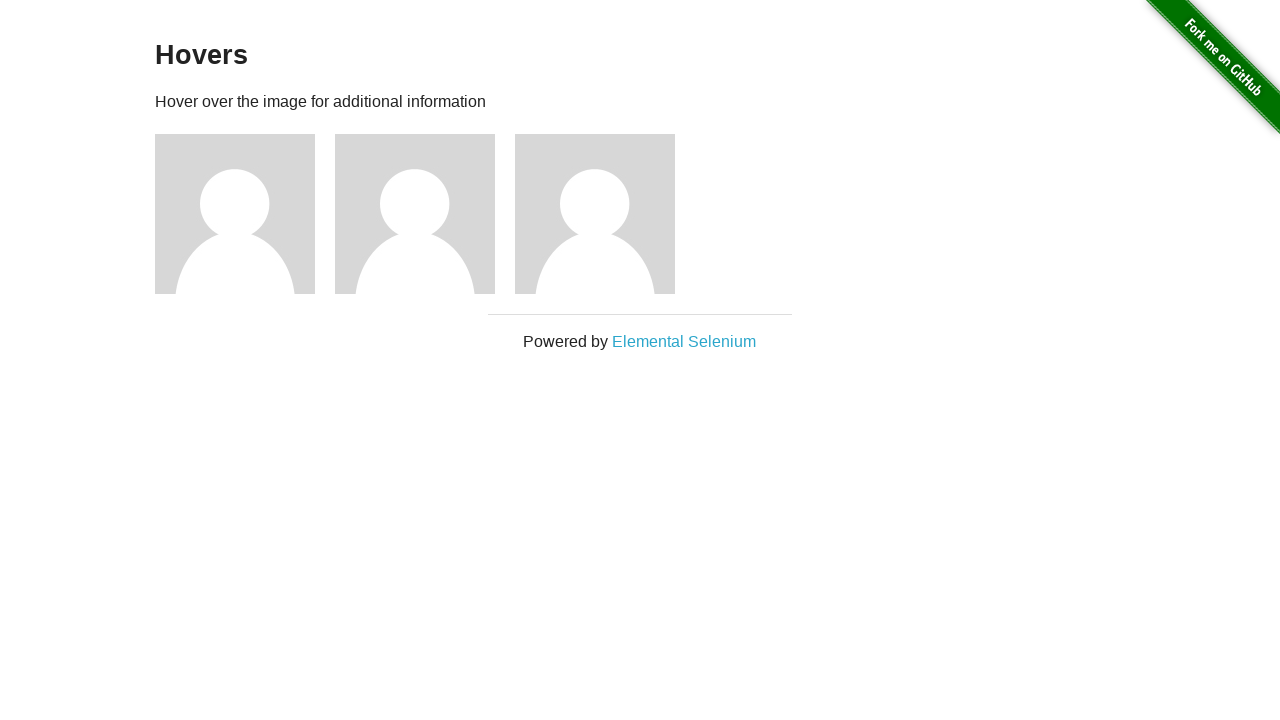

Navigated to the hovers page
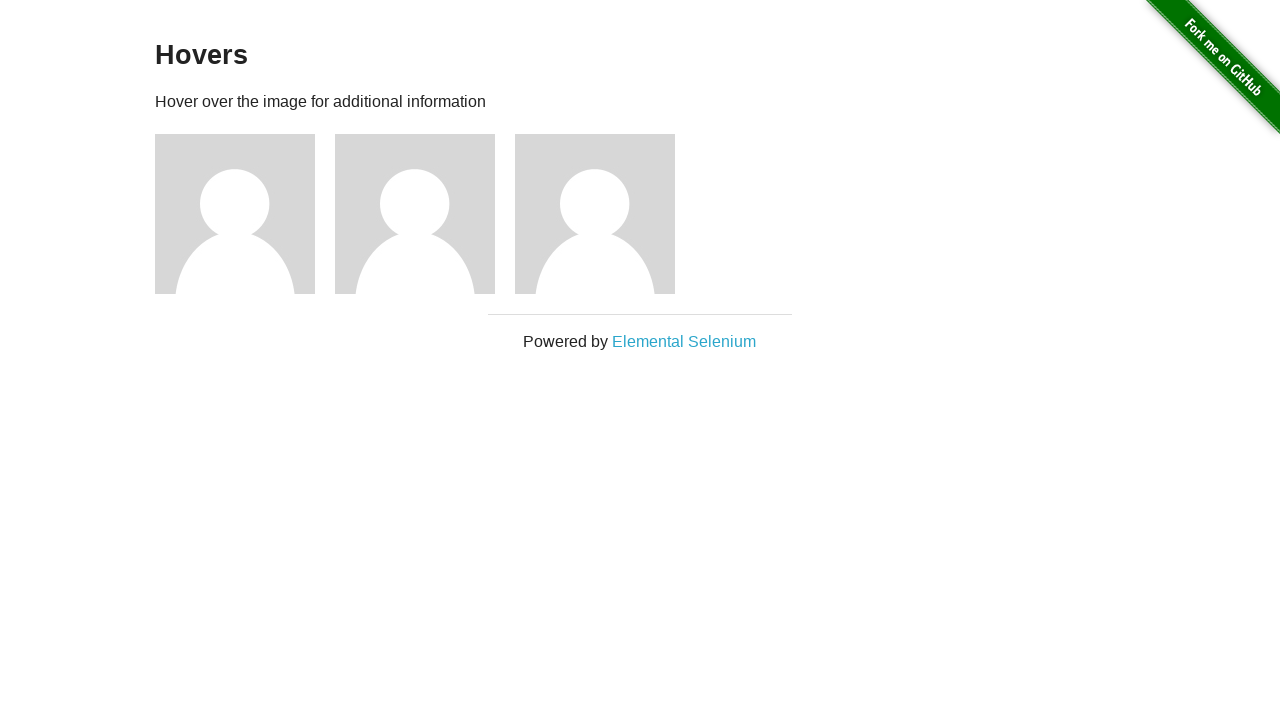

Hovered over the second user avatar to reveal hidden content at (415, 214) on (//img[@alt='User Avatar'])[2]
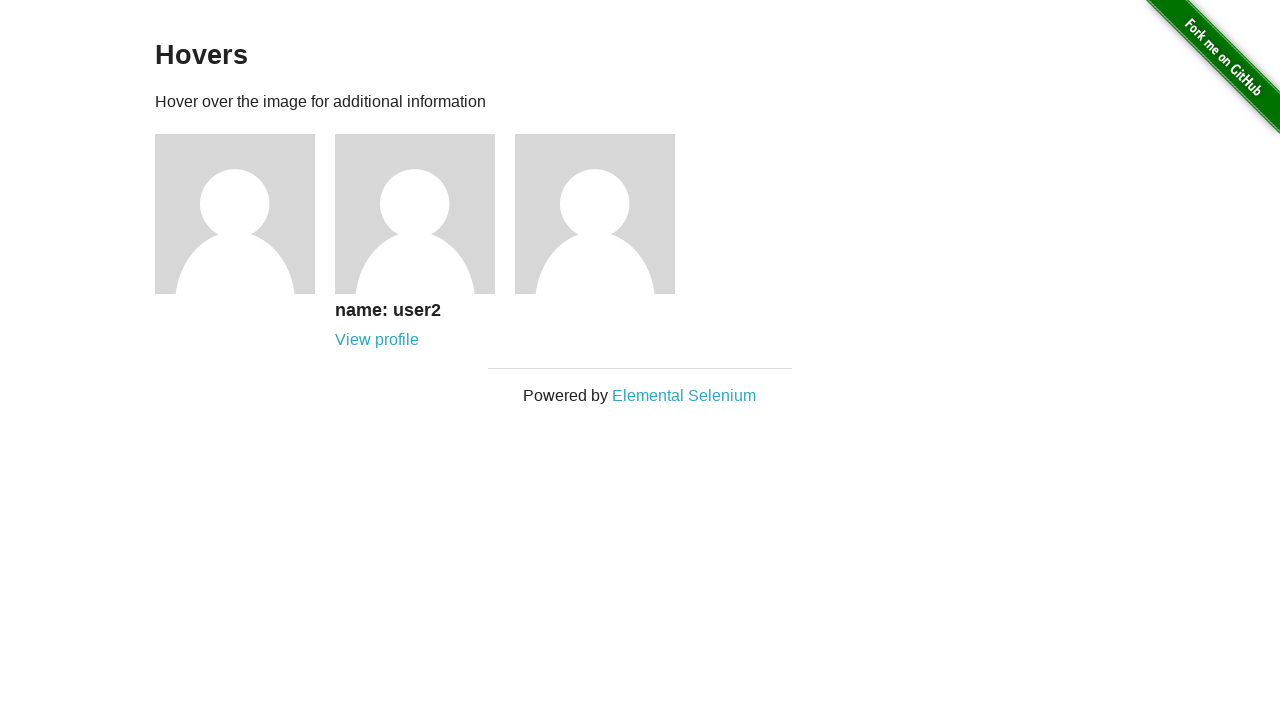

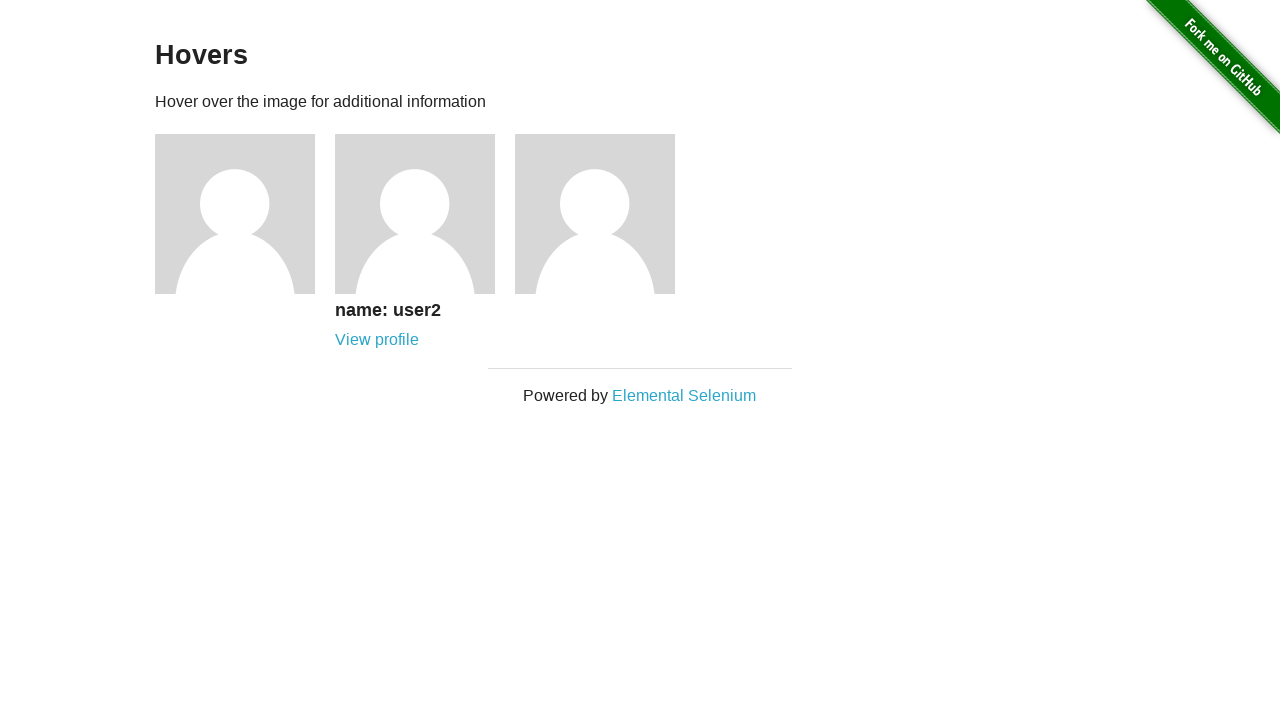